Tests alert handling functionality by triggering a prompt alert, entering text, and accepting it

Starting URL: https://www.leafground.com/alert.xhtml

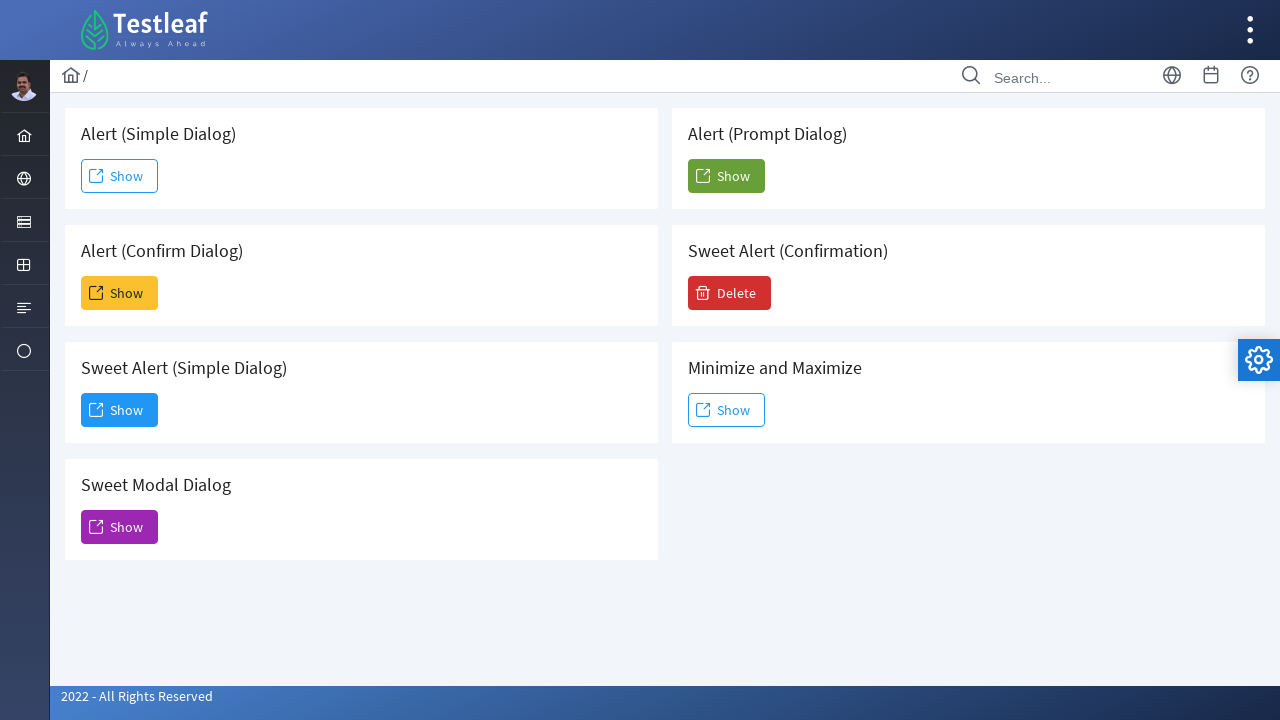

Clicked 'Show' button to trigger prompt alert at (726, 176) on xpath=//button[@id='j_idt88:j_idt104']/span[text()='Show']
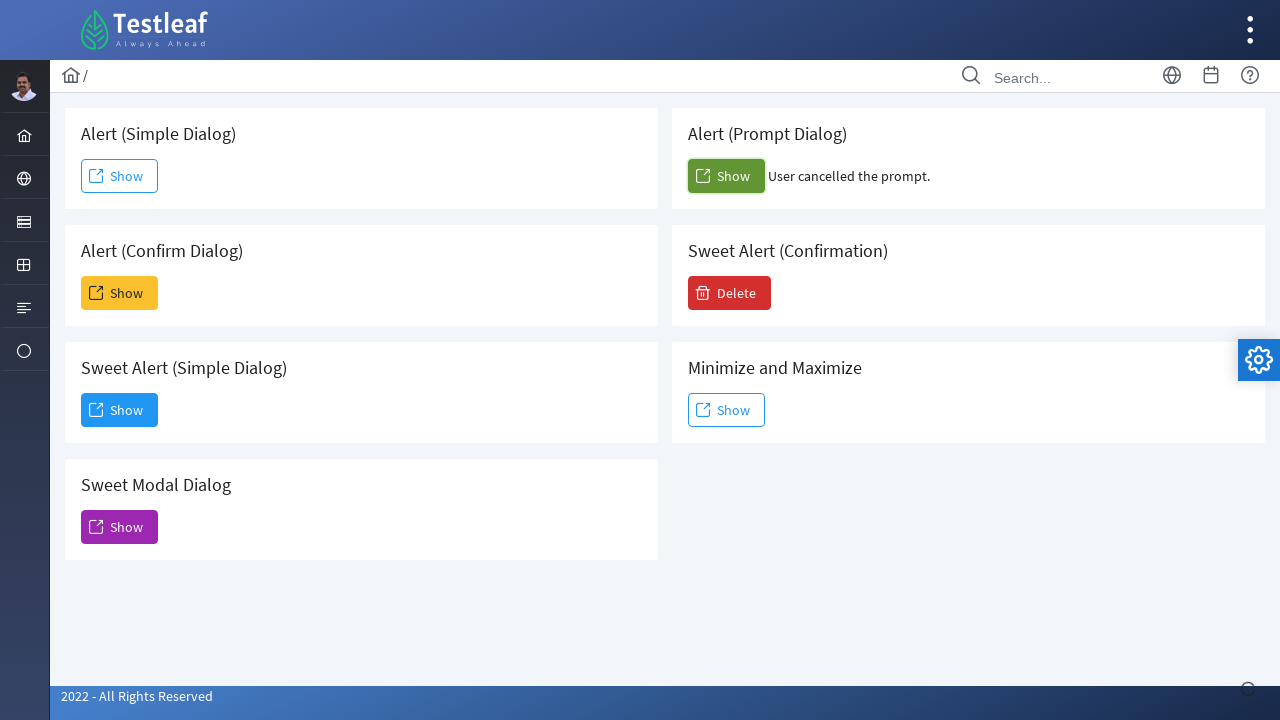

Set up dialog handler to accept prompt with 'Test Leaf'
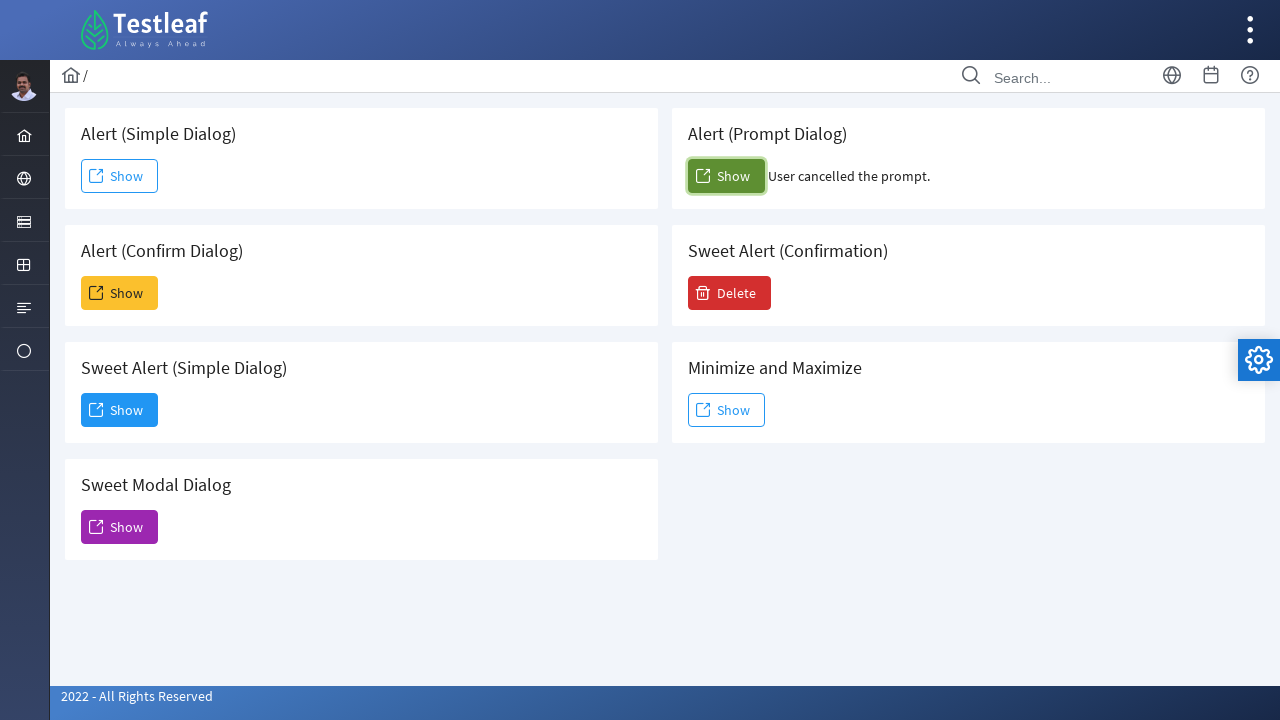

Clicked 'Show' button again to trigger prompt alert which was automatically handled at (726, 176) on xpath=//button[@id='j_idt88:j_idt104']/span[text()='Show']
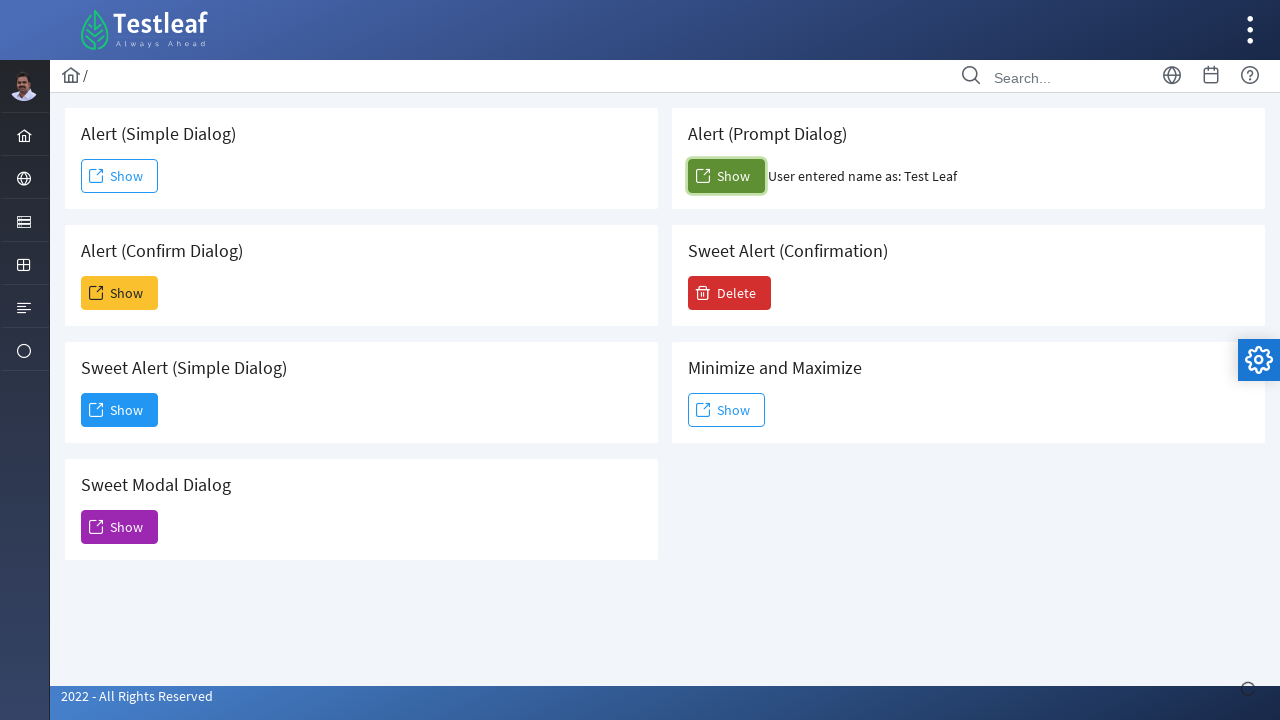

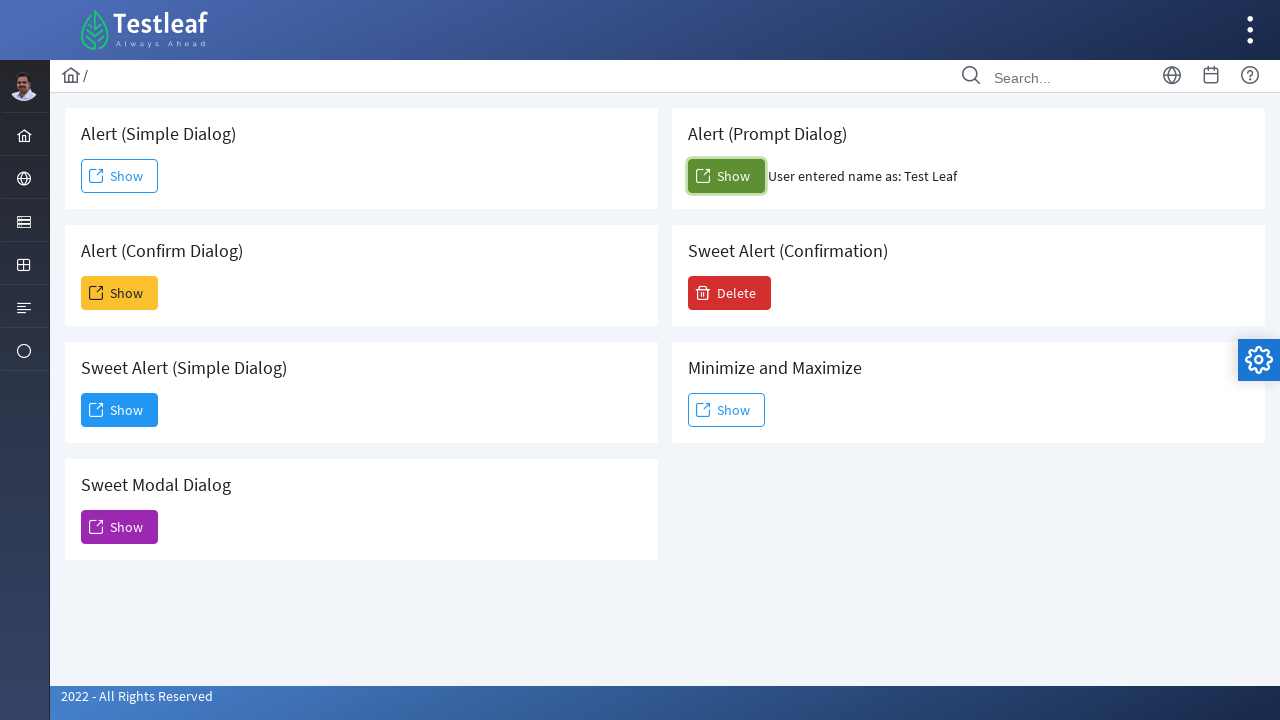